Tests JavaScript alert handling by filling a name field, clicking a button to trigger an alert, accepting it, then clicking again to trigger another alert and dismissing it.

Starting URL: https://rahulshettyacademy.com/AutomationPractice/

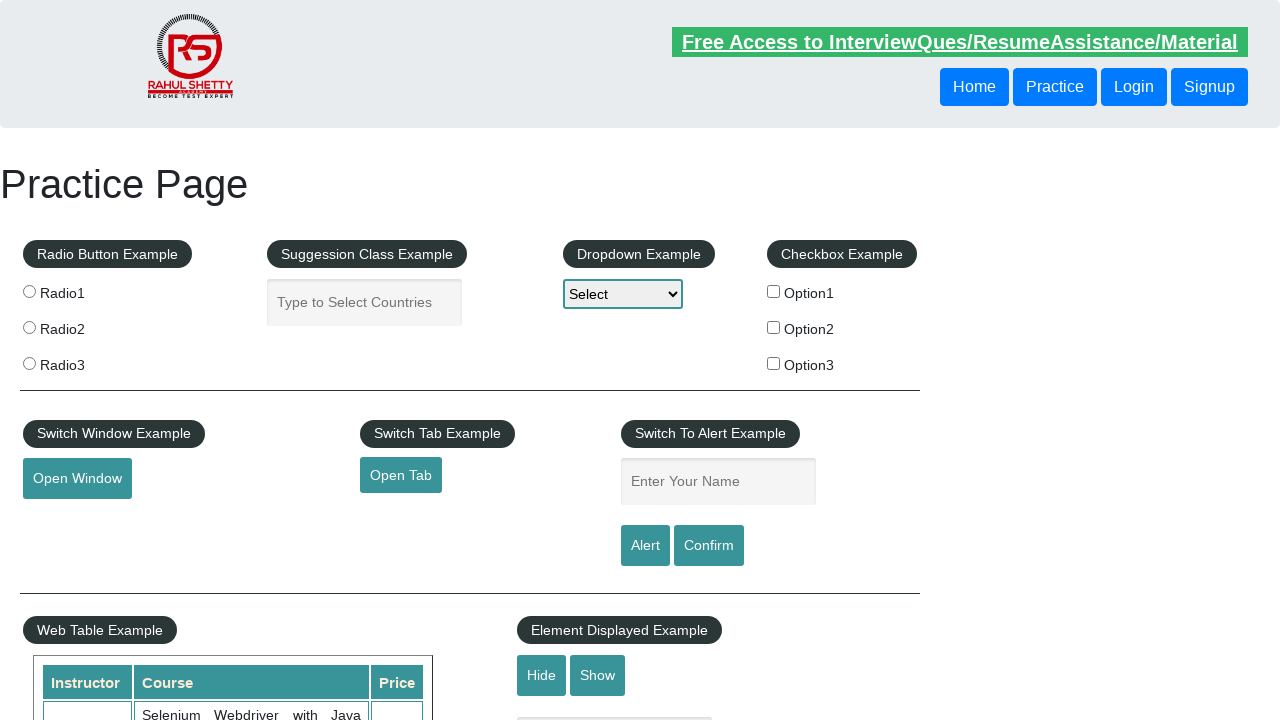

Filled name field with 'Viru' on #name
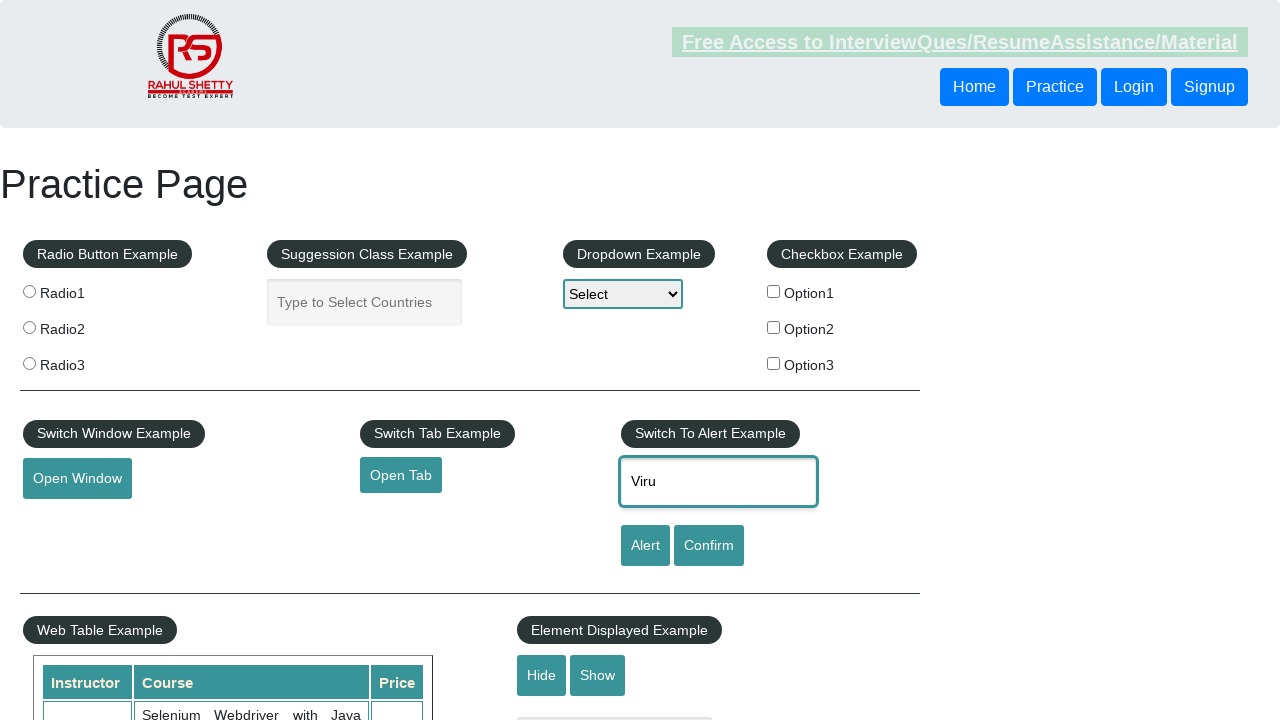

Clicked alert button to trigger first alert at (645, 546) on [id=alertbtn]
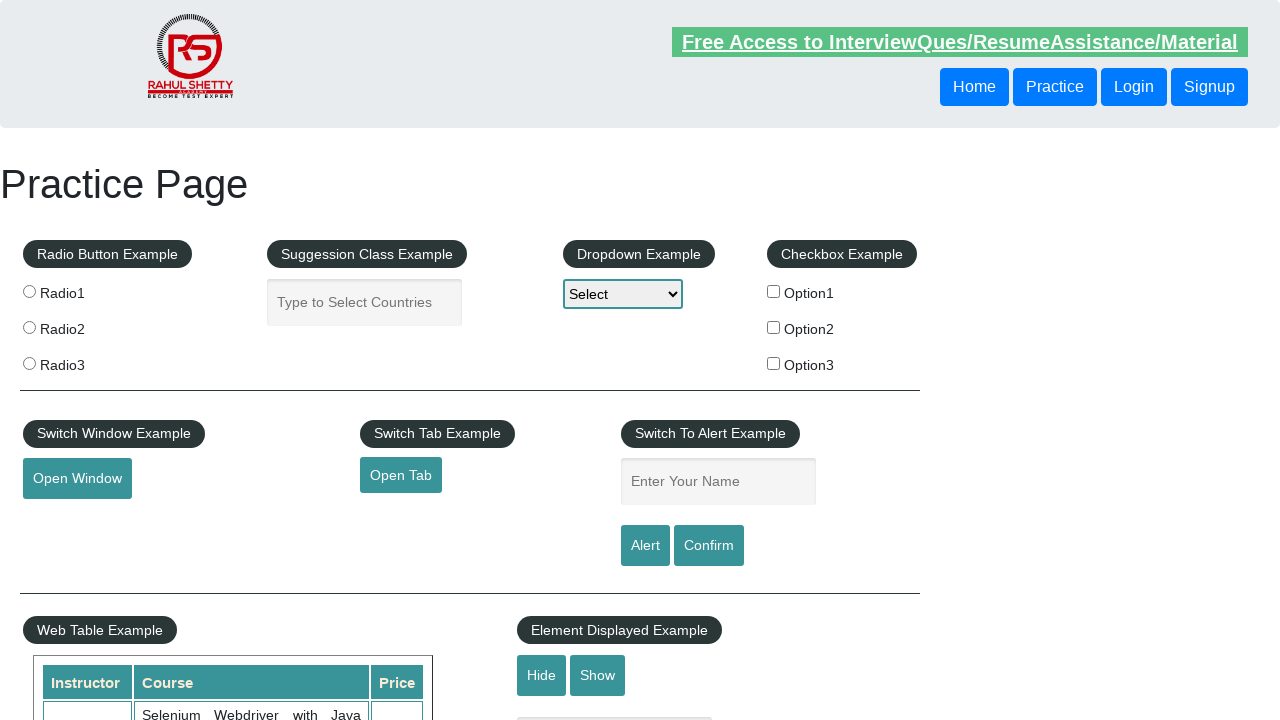

Set up dialog handler to accept alerts
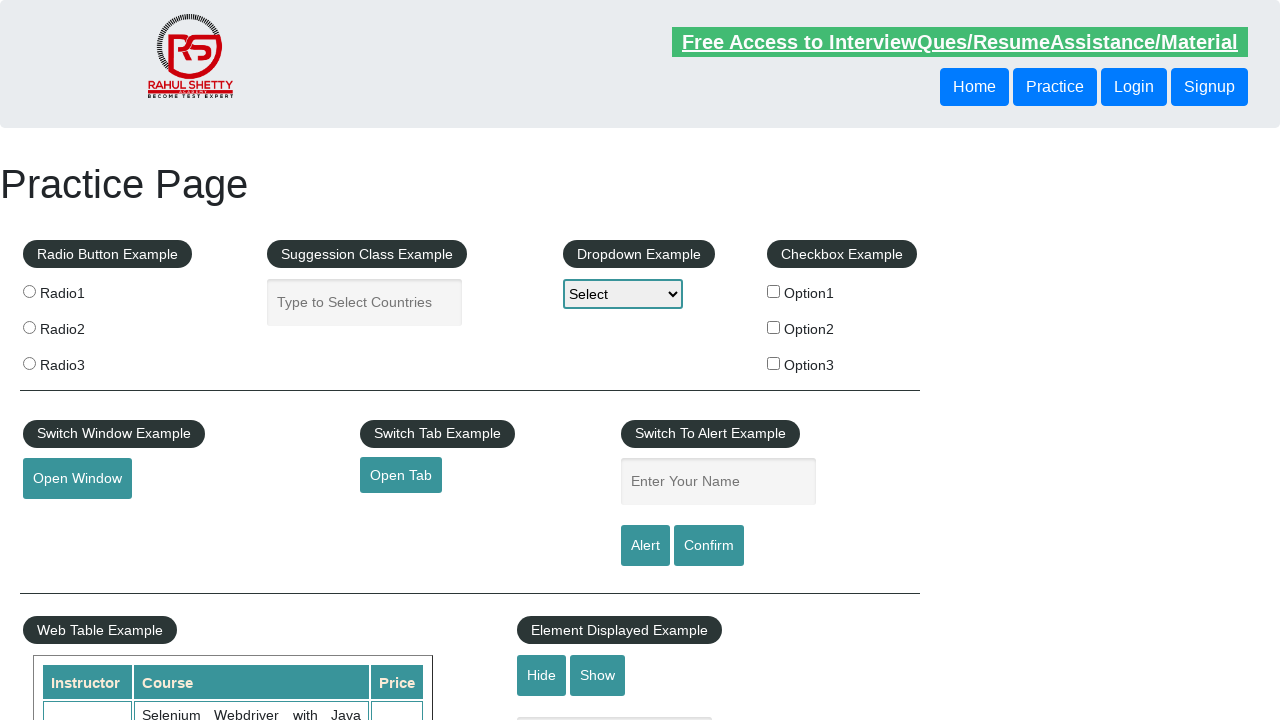

Clicked alert button and accepted the alert at (645, 546) on [id=alertbtn]
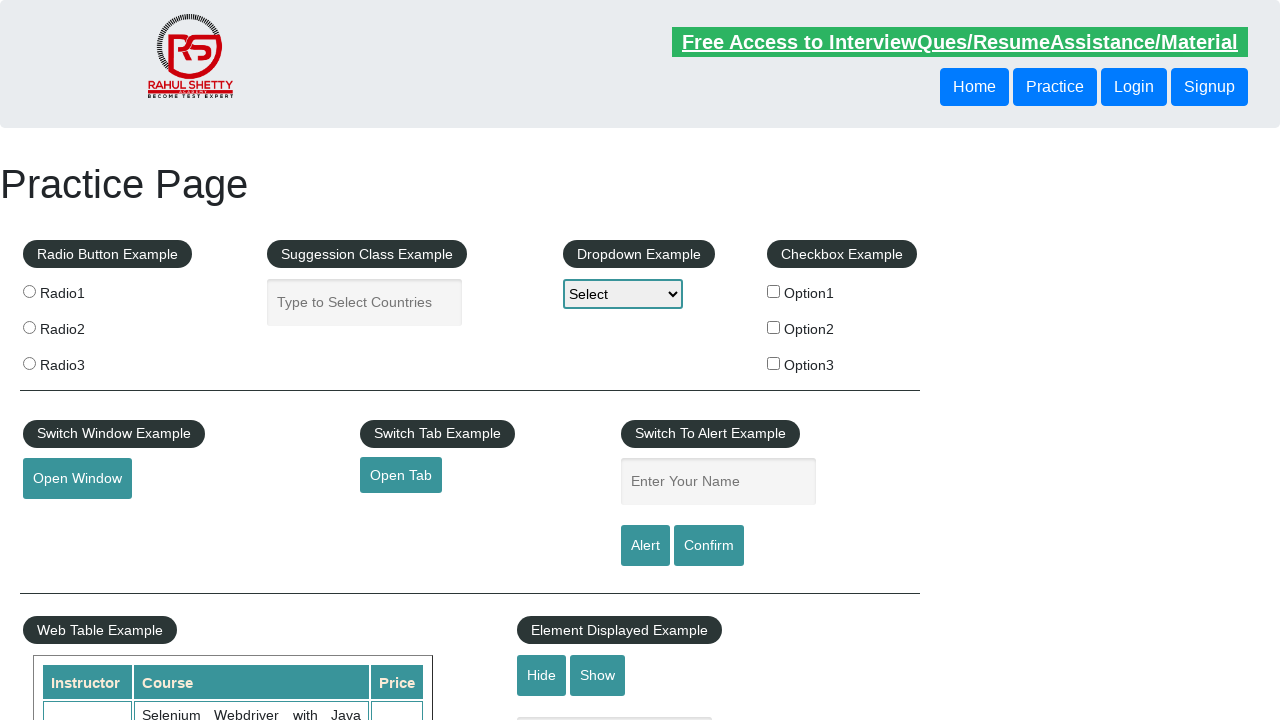

Set up dialog handler to dismiss alerts
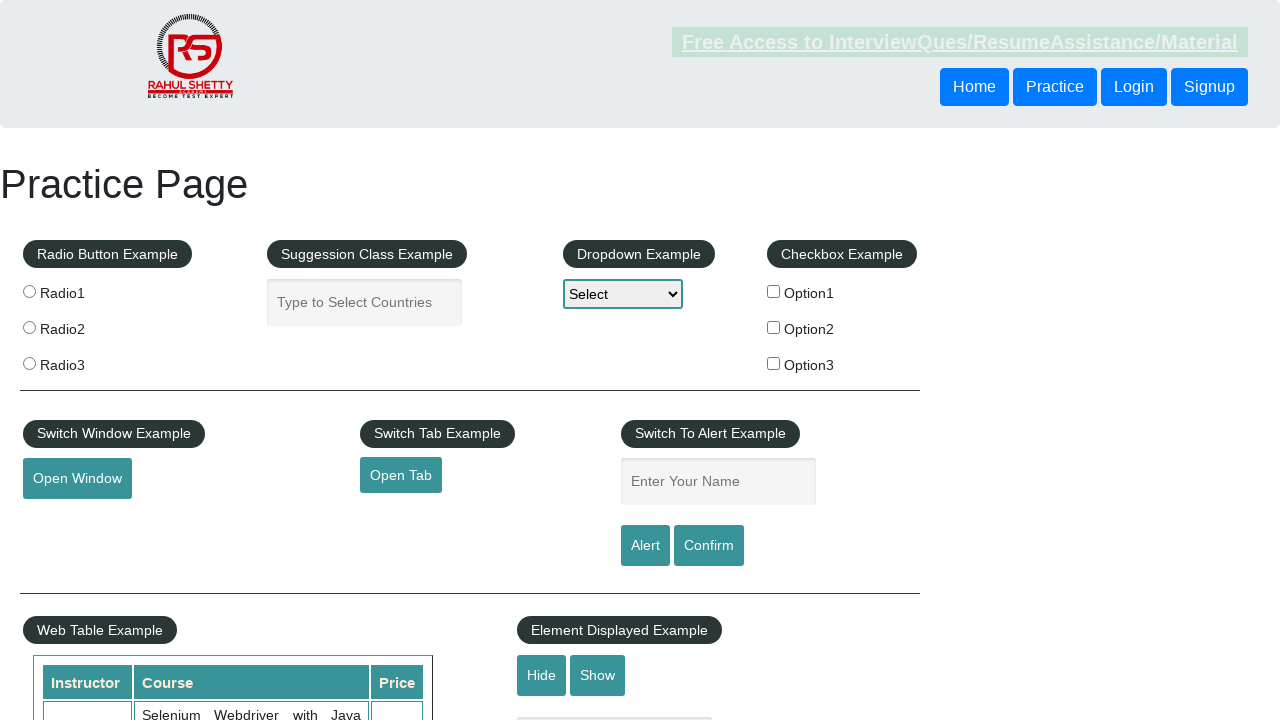

Clicked alert button and dismissed the alert at (645, 546) on [id=alertbtn]
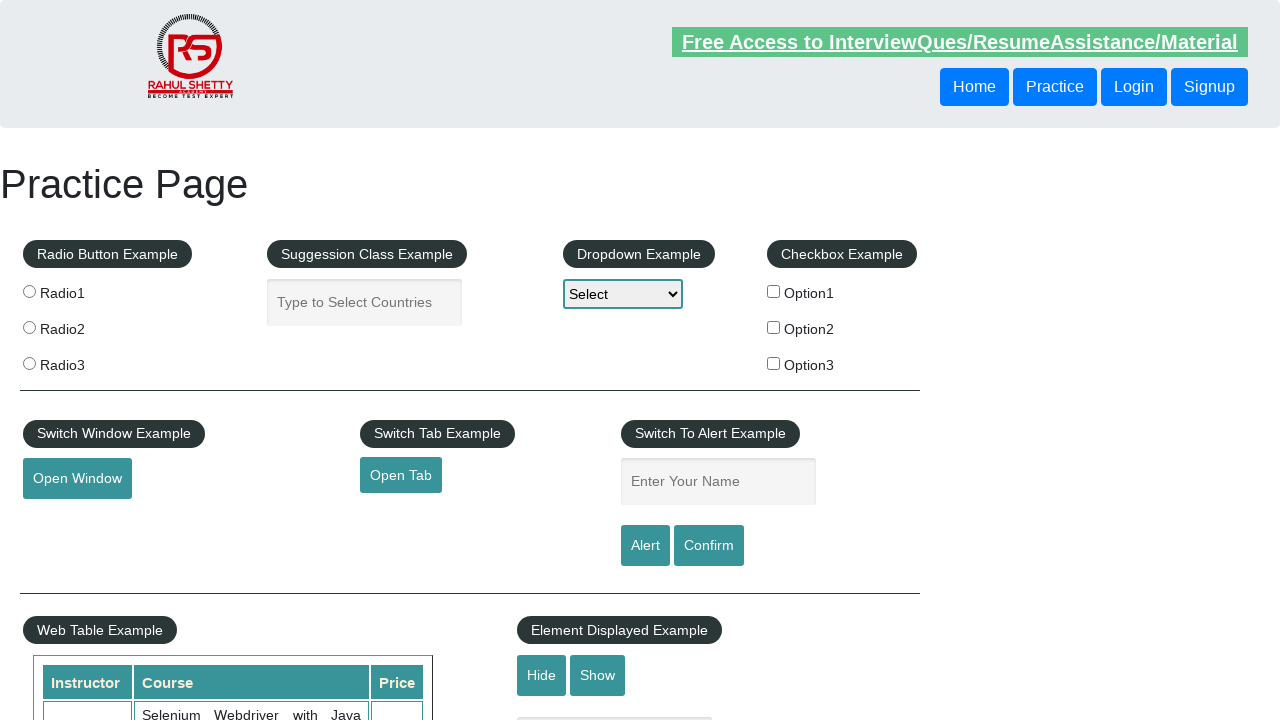

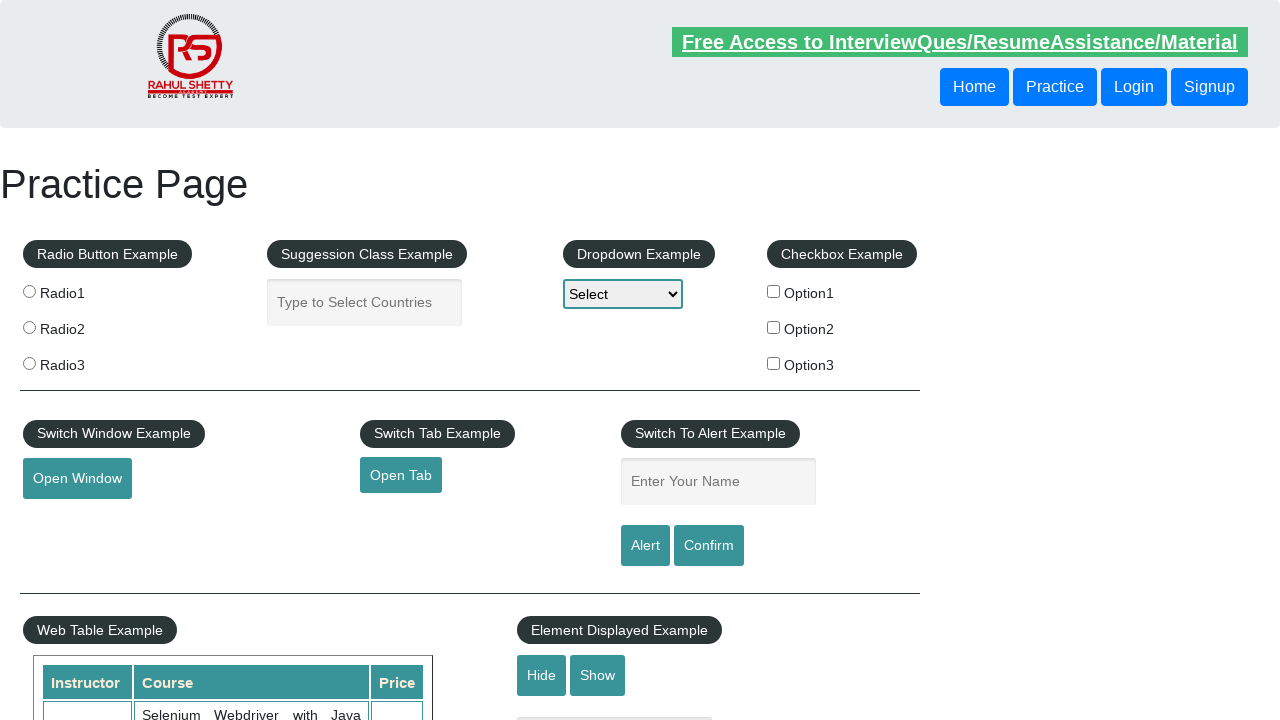